Tests delayed alert by clicking timer button and waiting for alert to appear after 5 seconds

Starting URL: https://demoqa.com/alerts

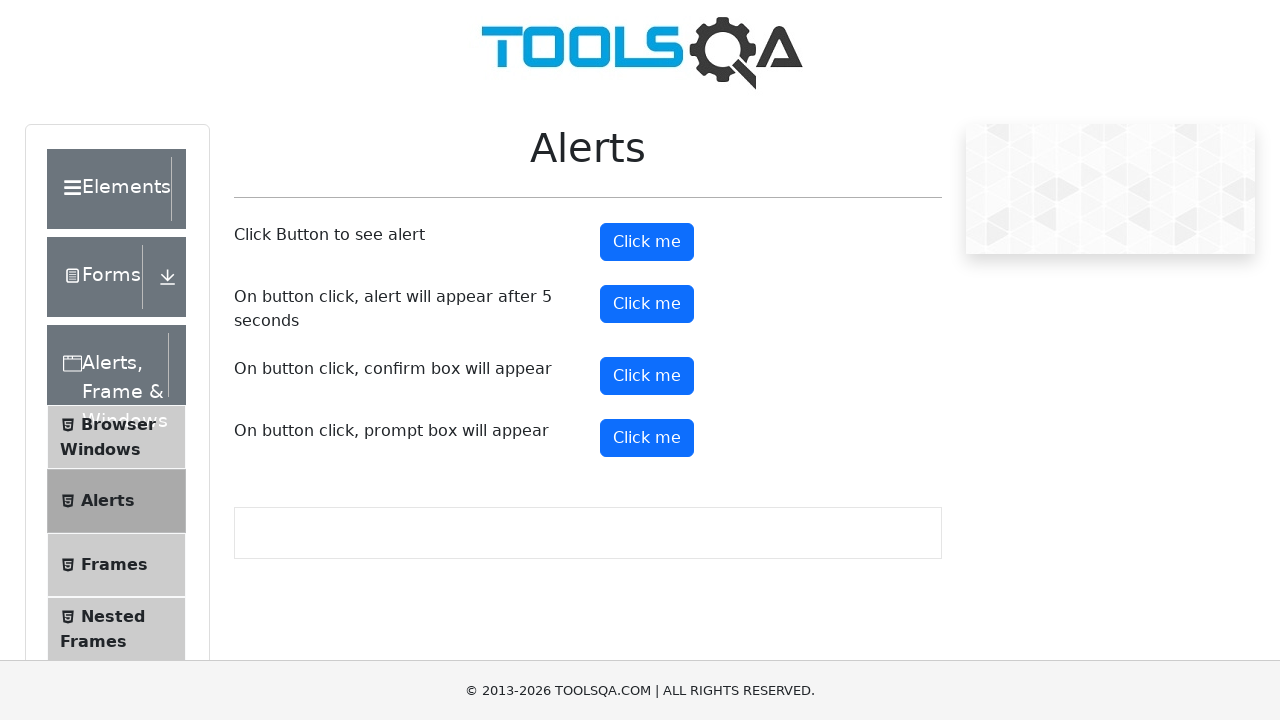

Clicked timer alert button at (647, 304) on #timerAlertButton
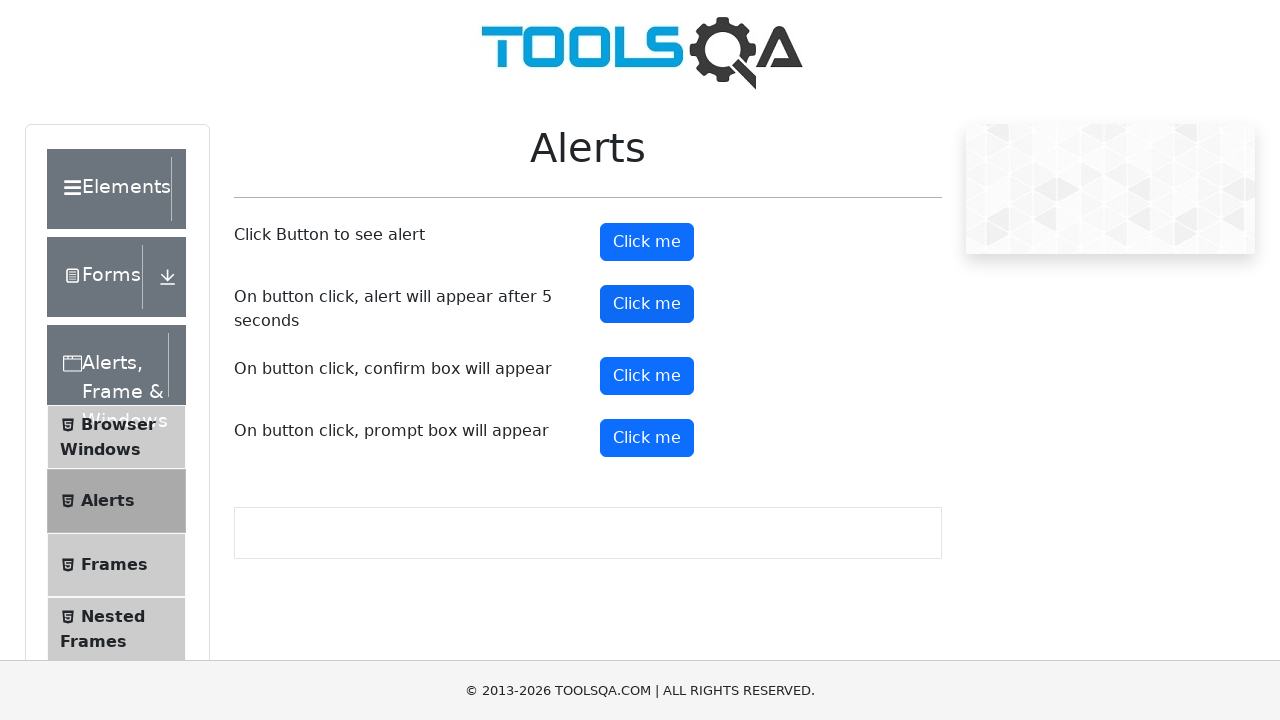

Set up dialog handler to accept alerts
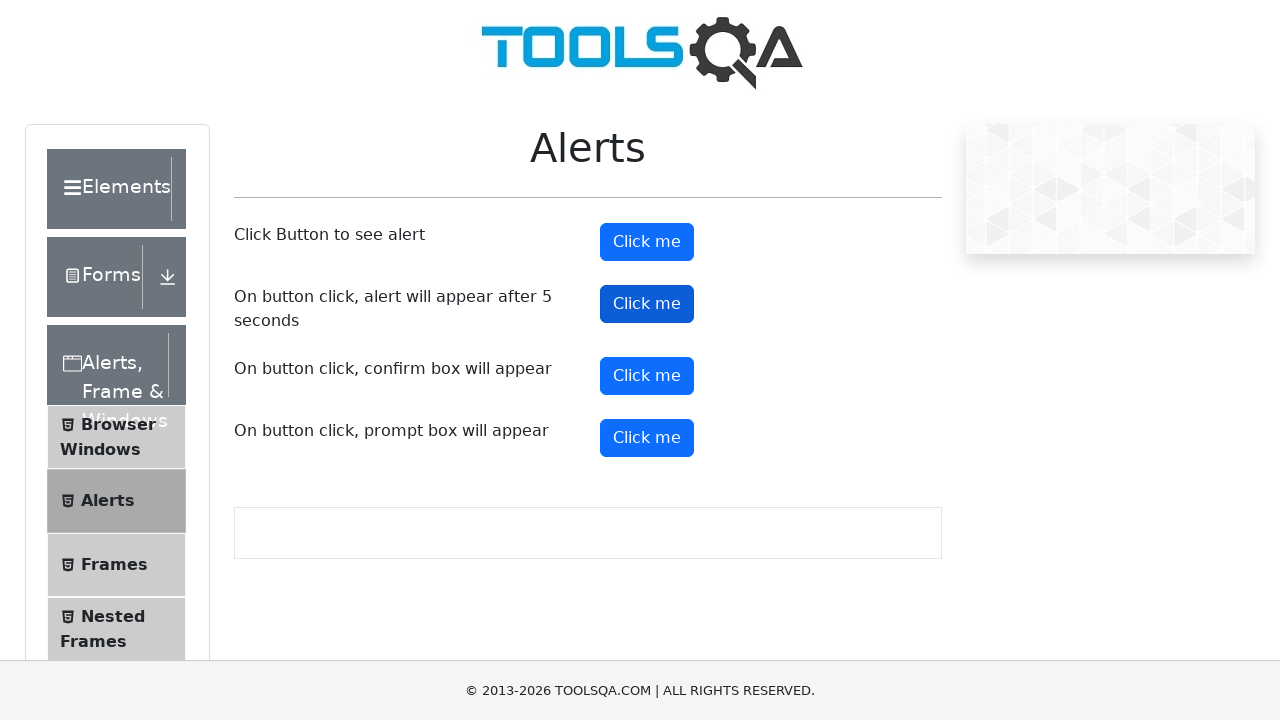

Waited 6 seconds for delayed alert to appear and be accepted
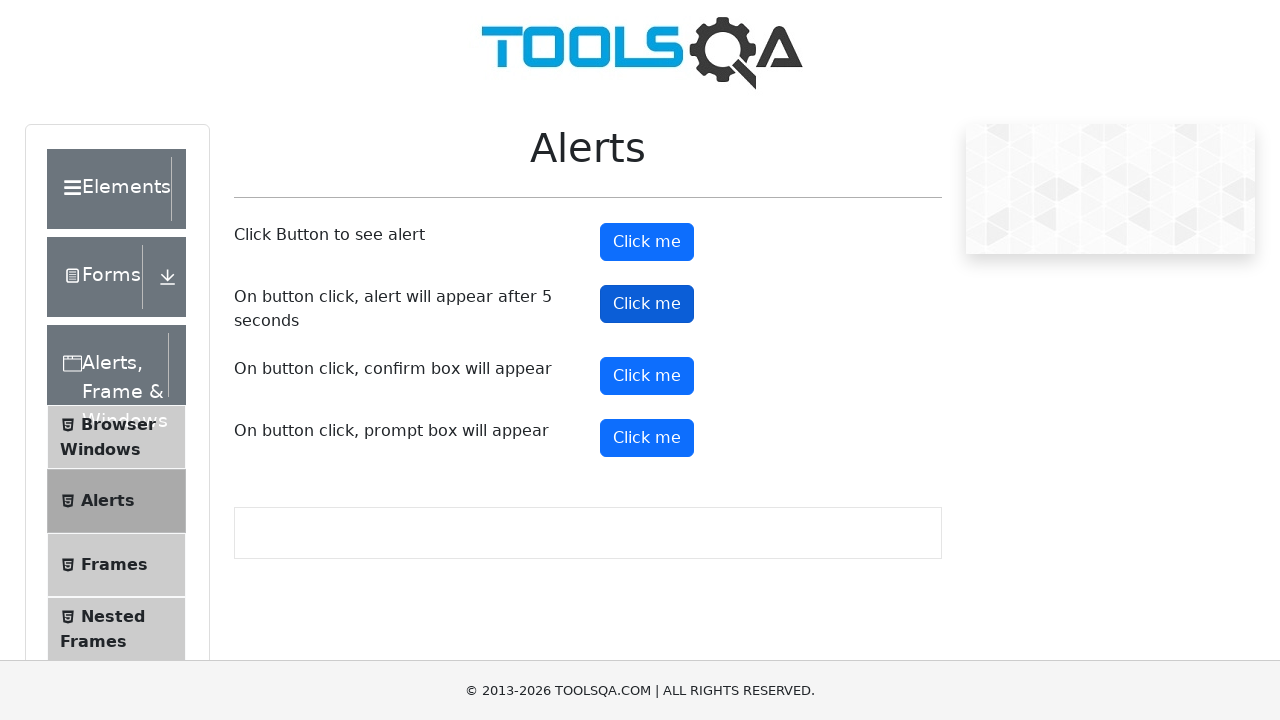

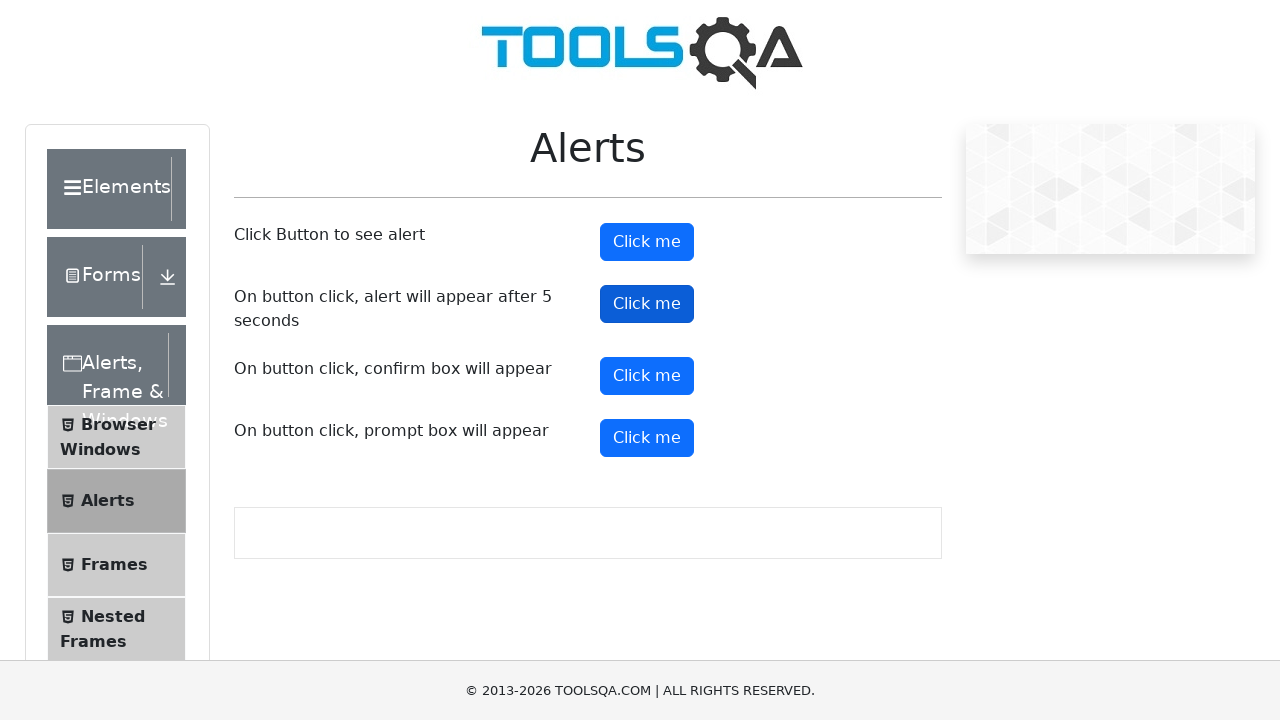